Navigates to WiseQuarter website and verifies the page loads by checking the title

Starting URL: https://www.wisequarter.com

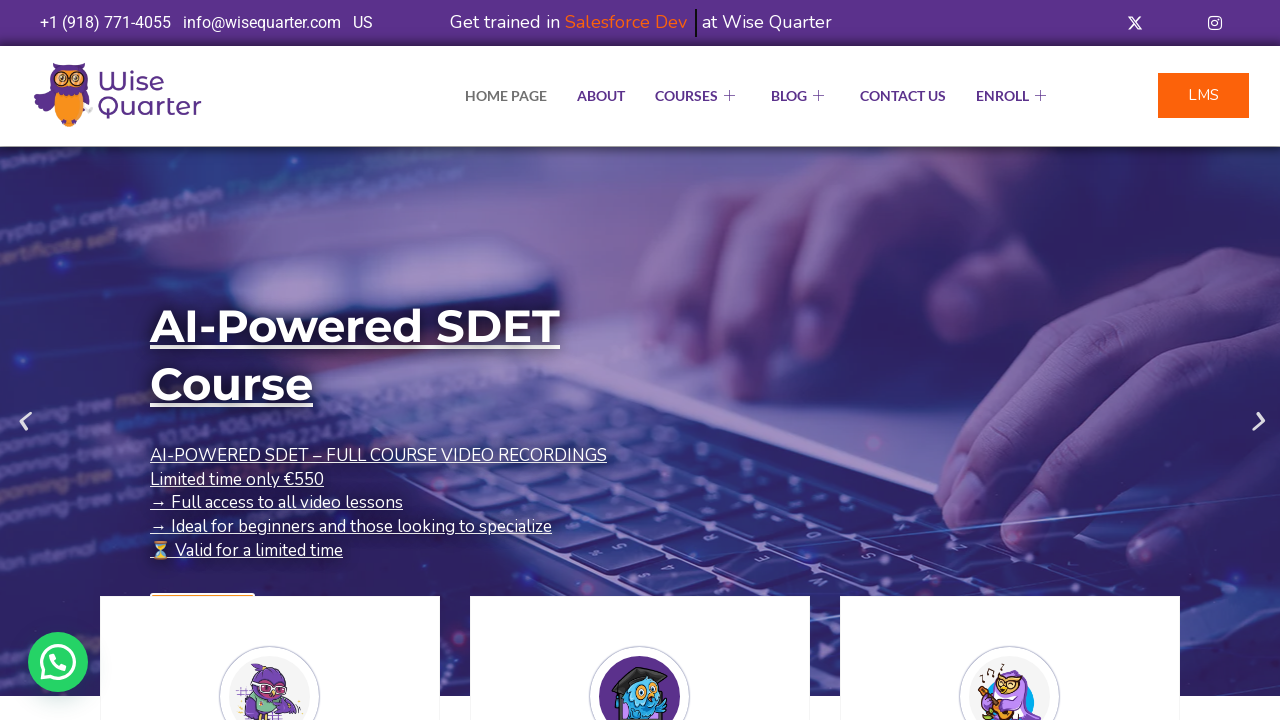

Waited for page to reach networkidle load state
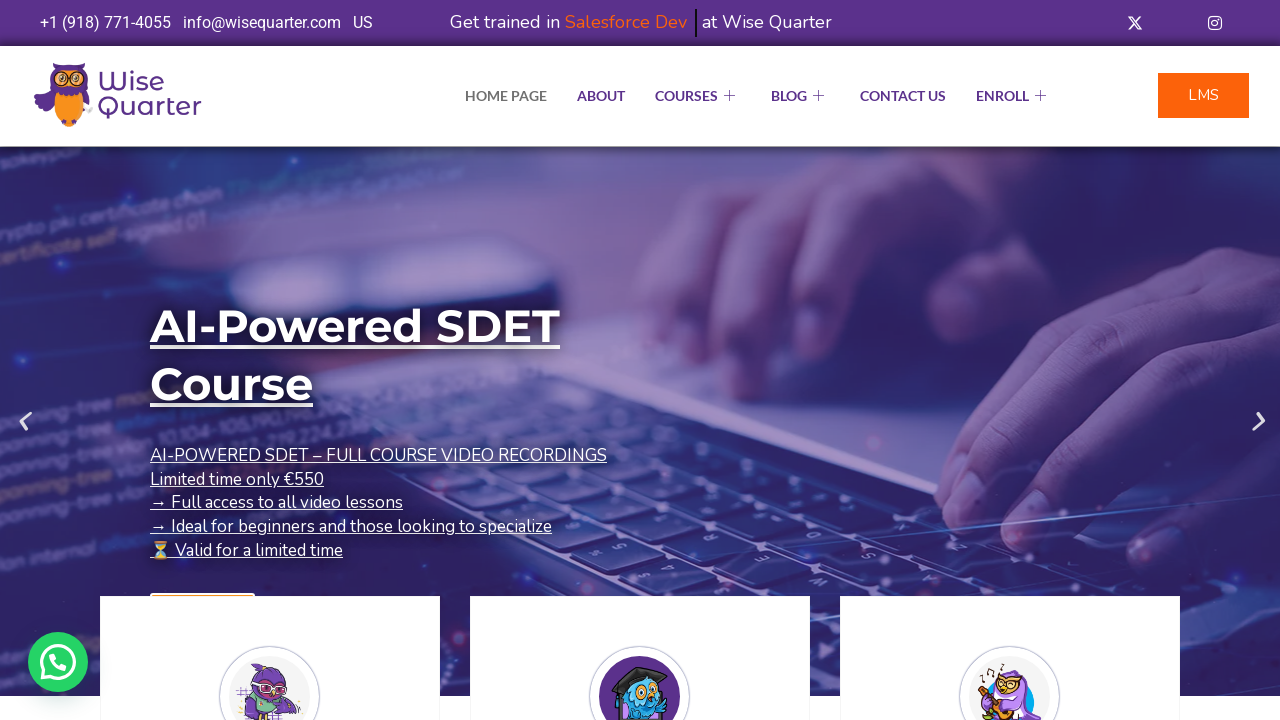

Retrieved and printed page title
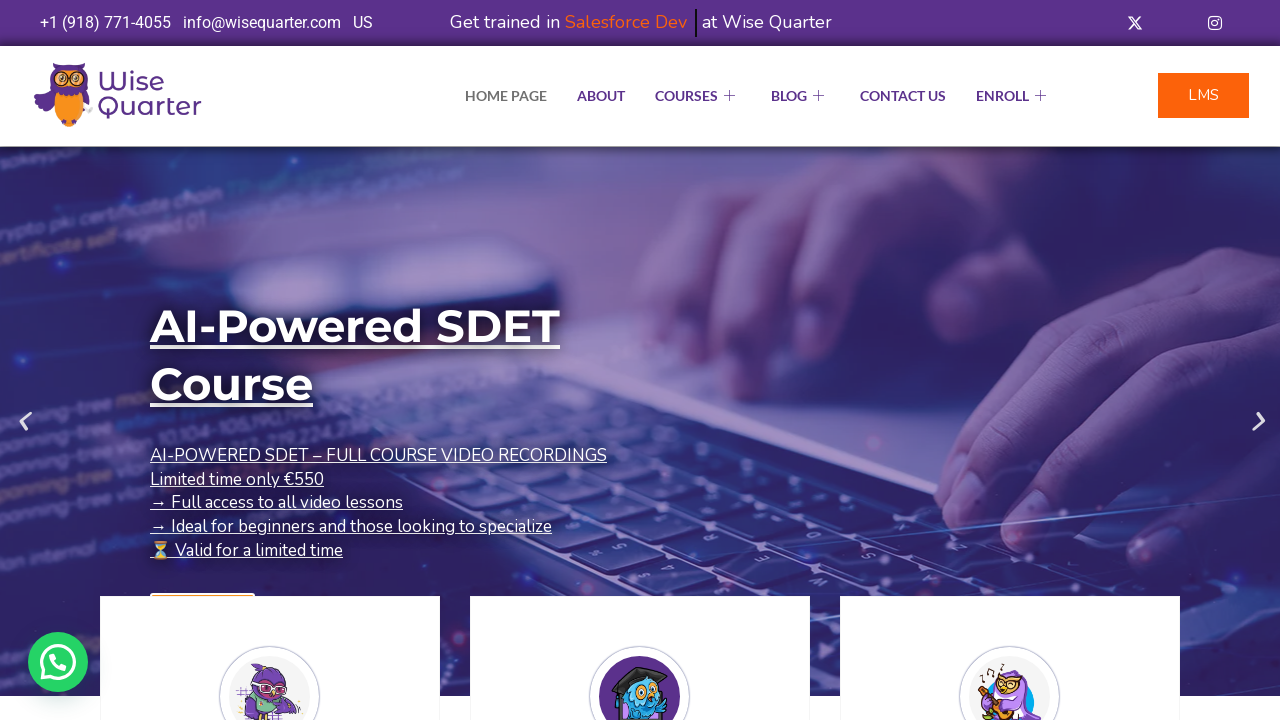

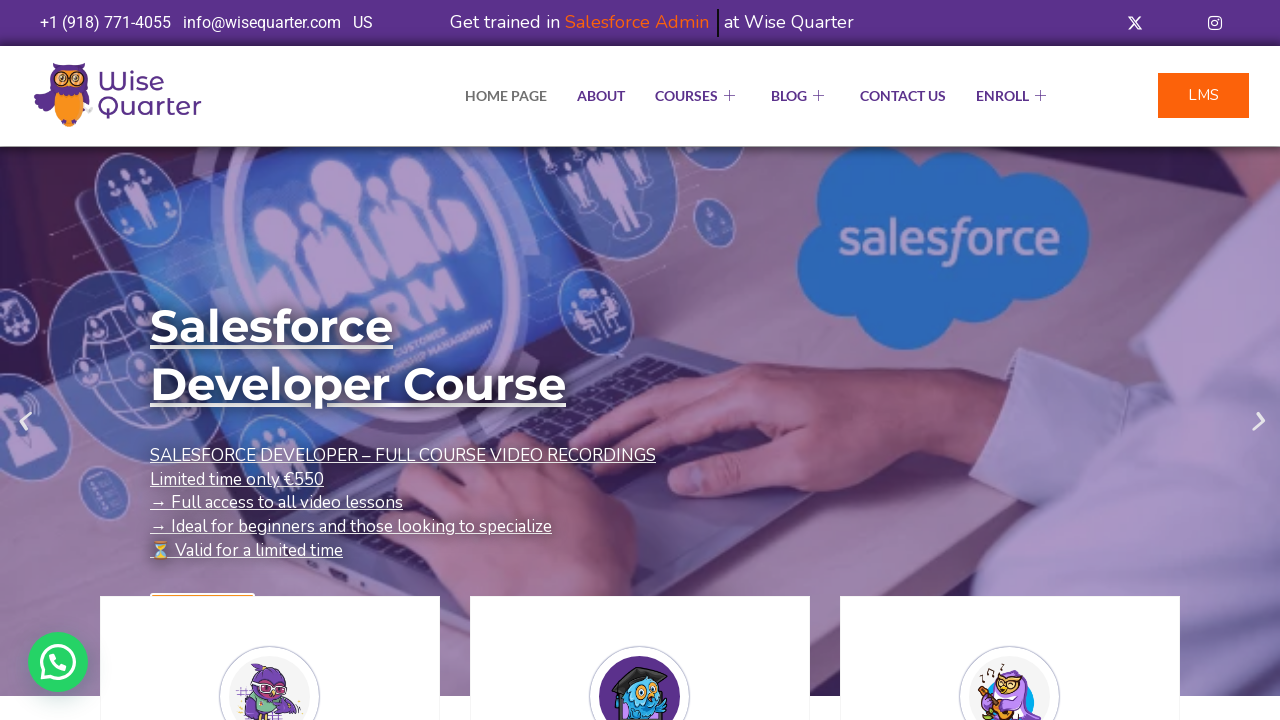